Tests the status codes page by clicking on a status code link (200) and verifying the correct message is displayed on the resulting page.

Starting URL: https://the-internet.herokuapp.com/status_codes

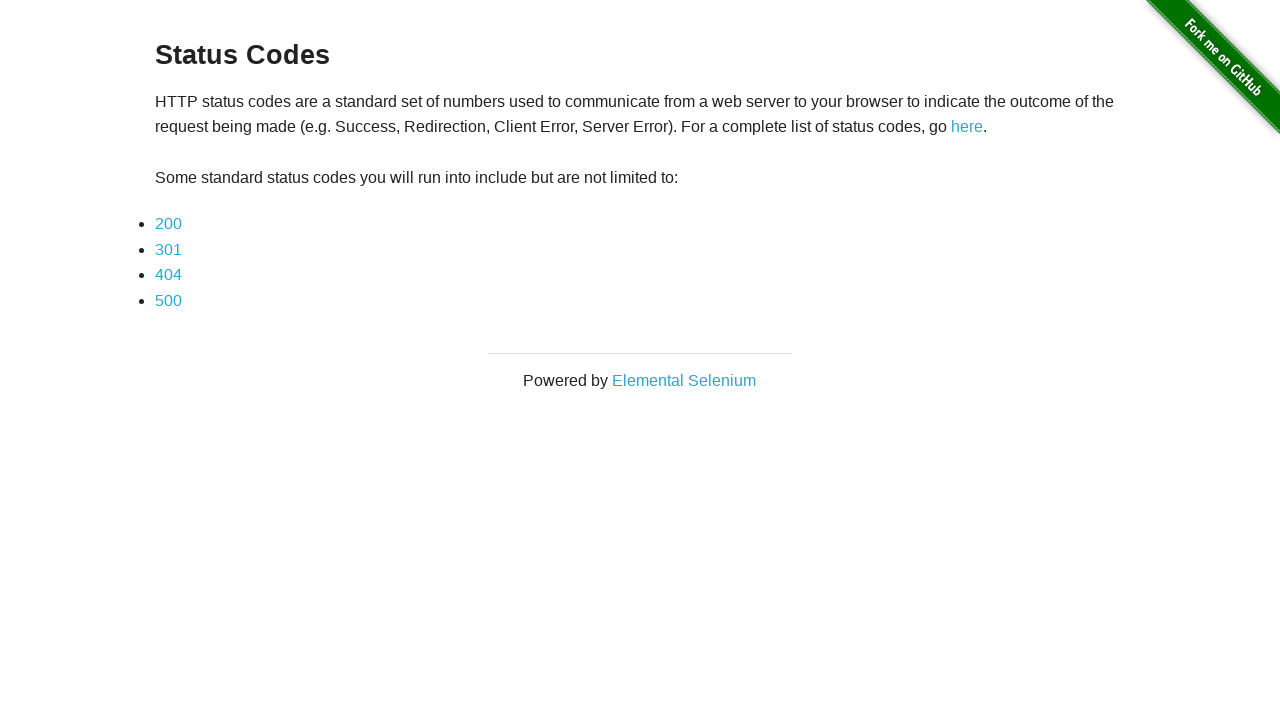

Clicked on status code 200 link at (168, 224) on a:has-text('200')
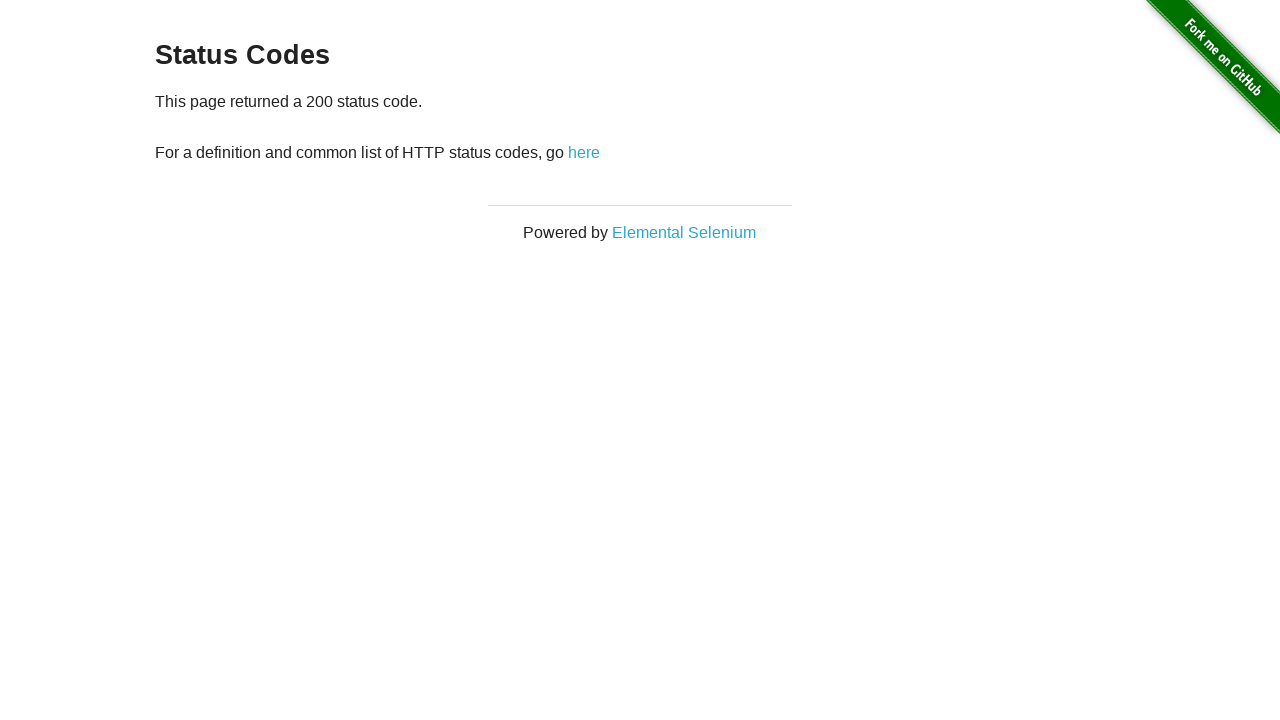

Status code message element loaded
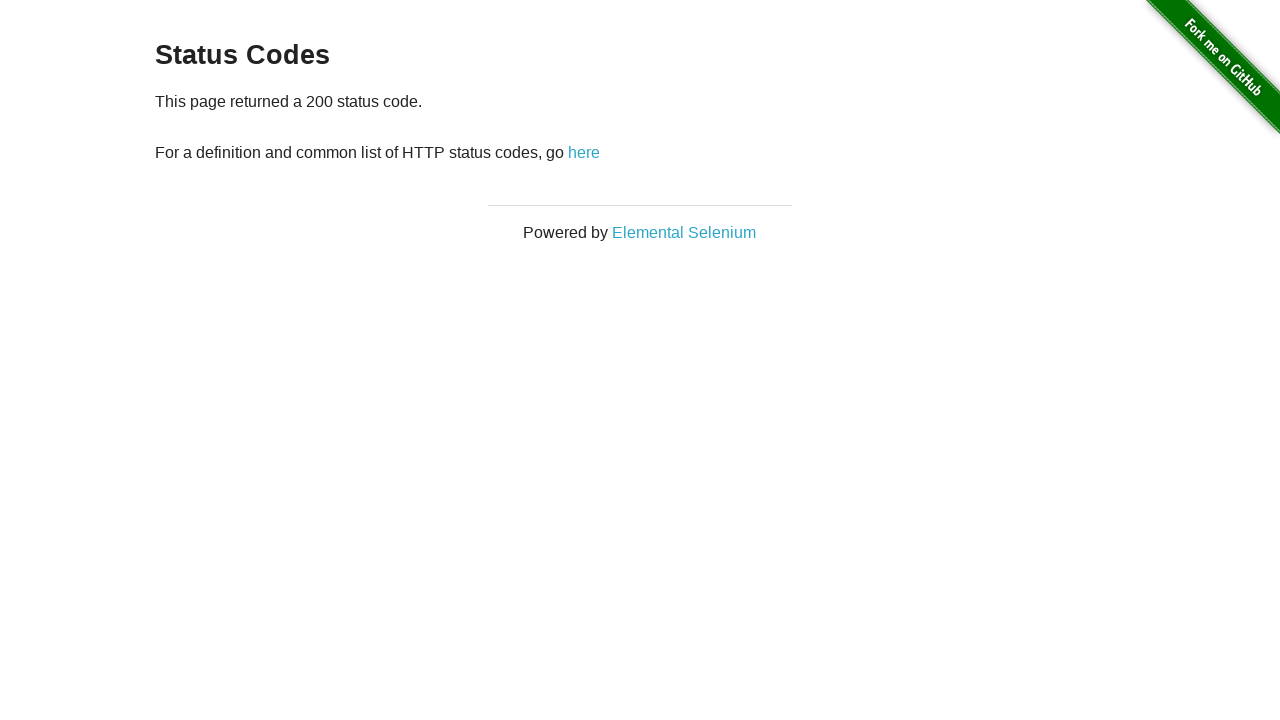

Retrieved status code message text content
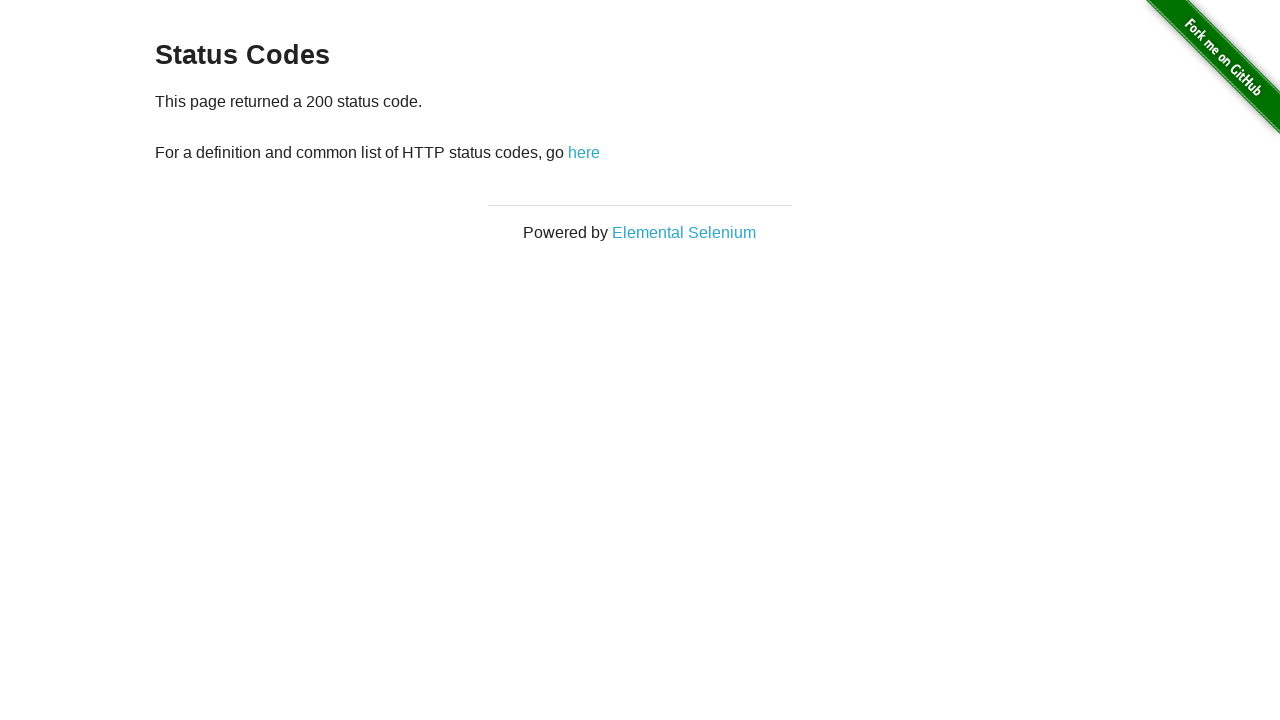

Verified that message contains '200 status code' text
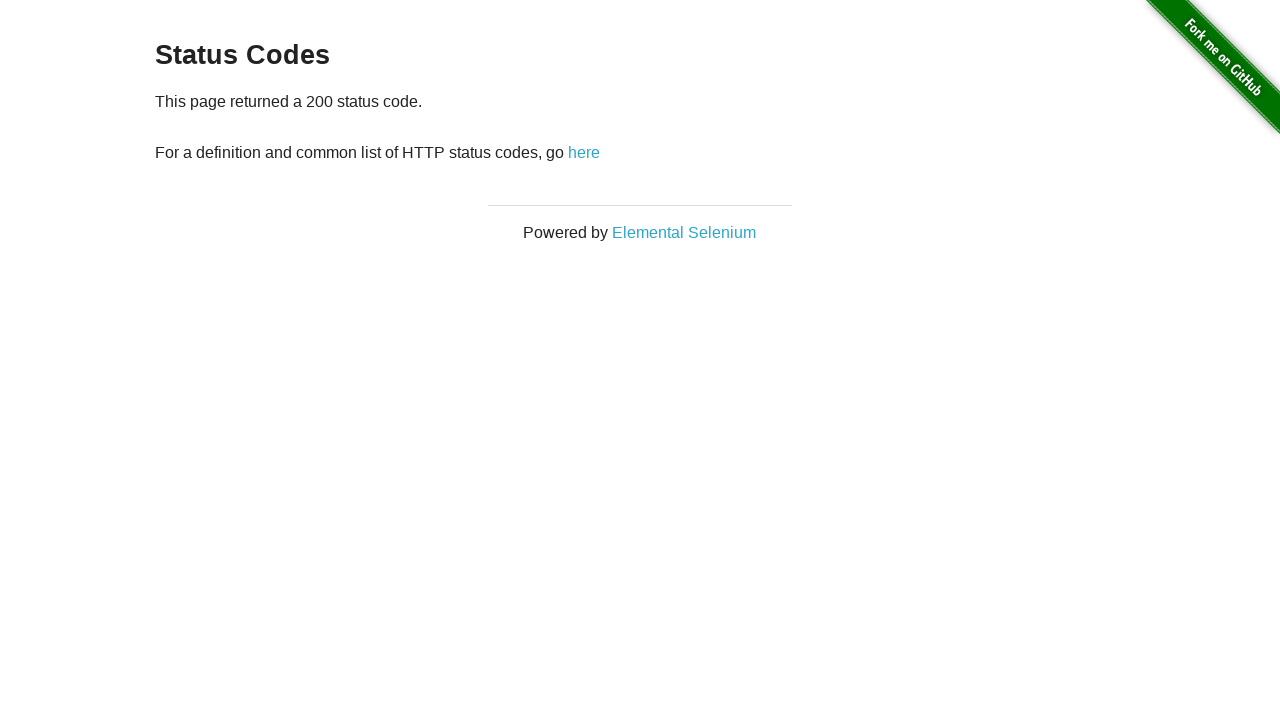

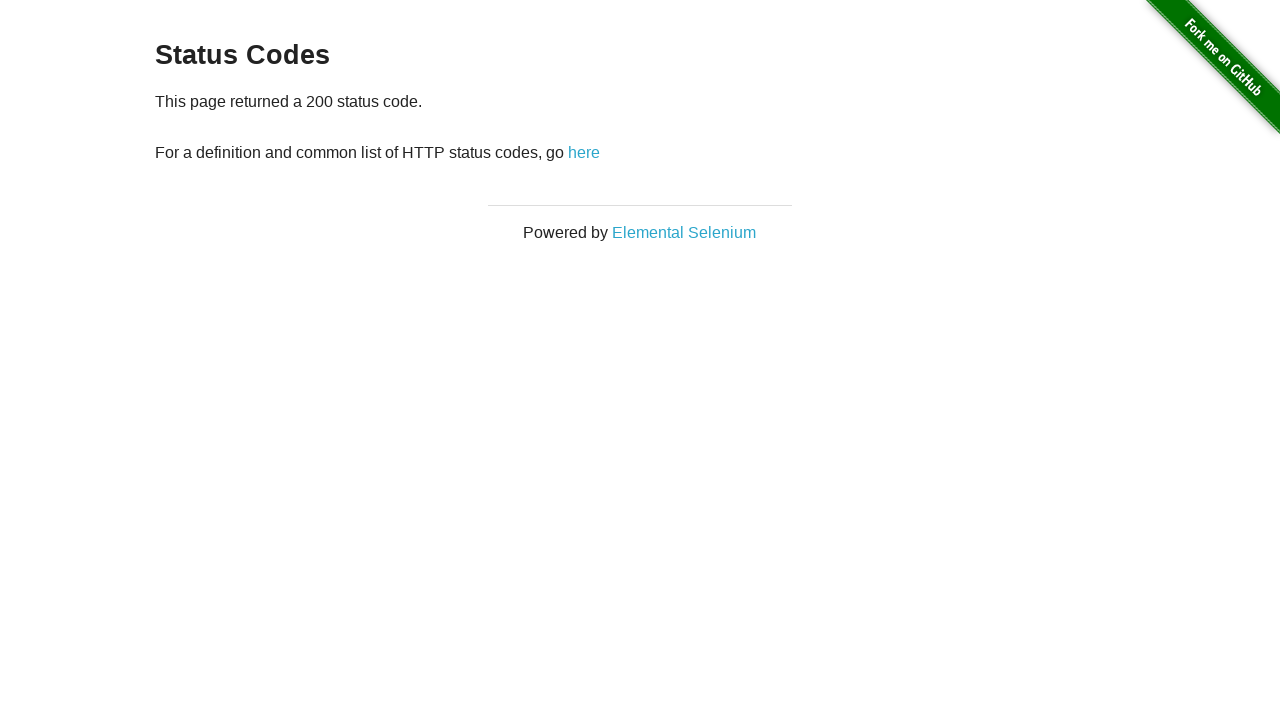